Navigates to the Zerodha Kite trading platform homepage and maximizes the browser window

Starting URL: https://kite.zerodha.com/

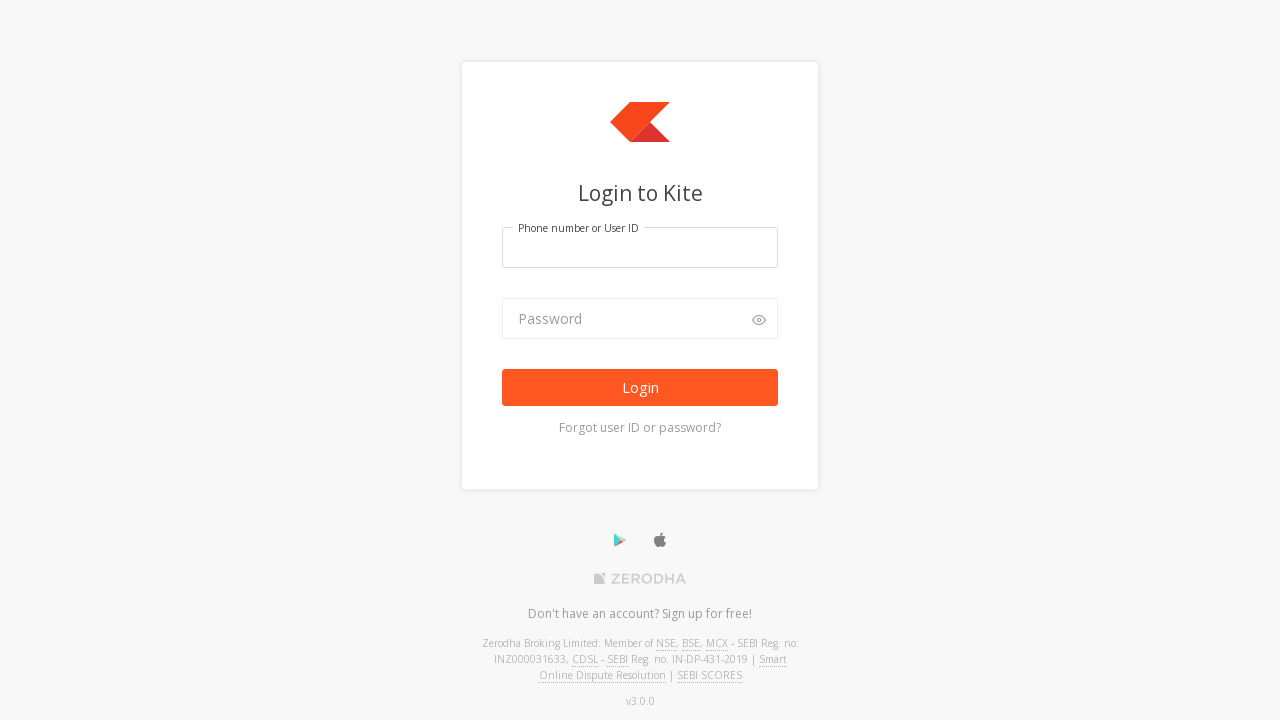

Navigated to Zerodha Kite trading platform homepage
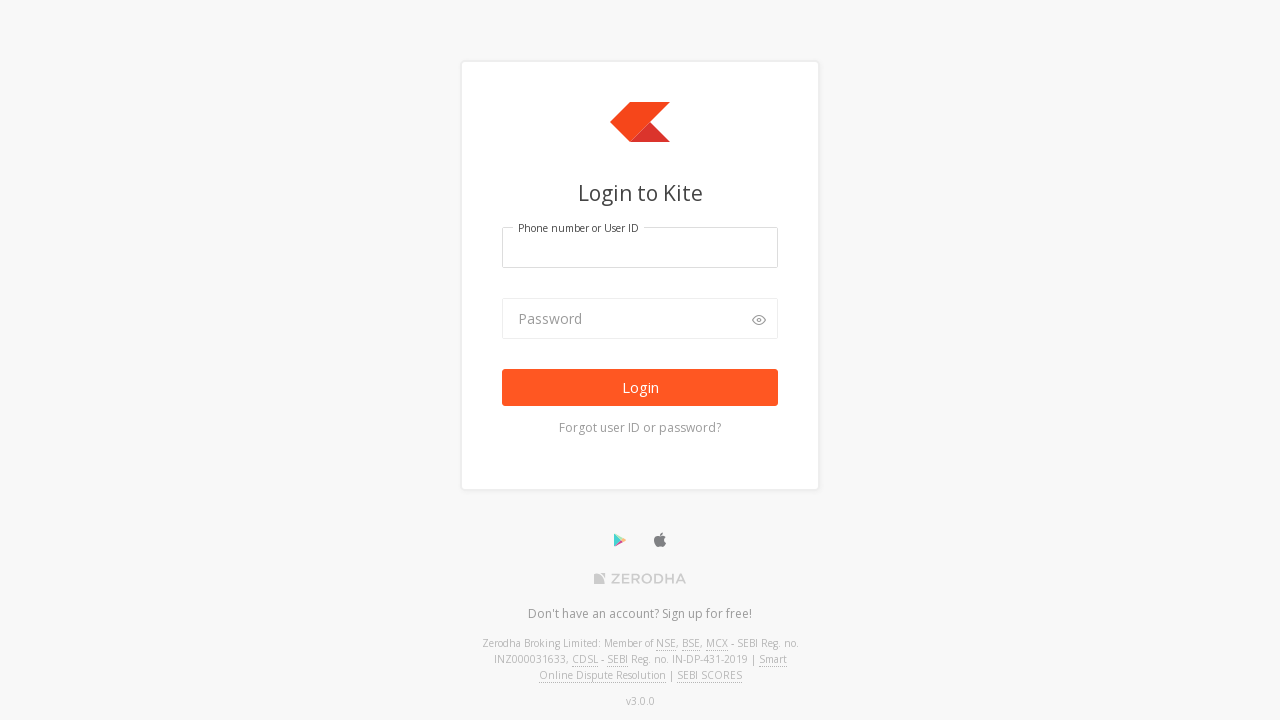

Maximized browser window to 1920x1080
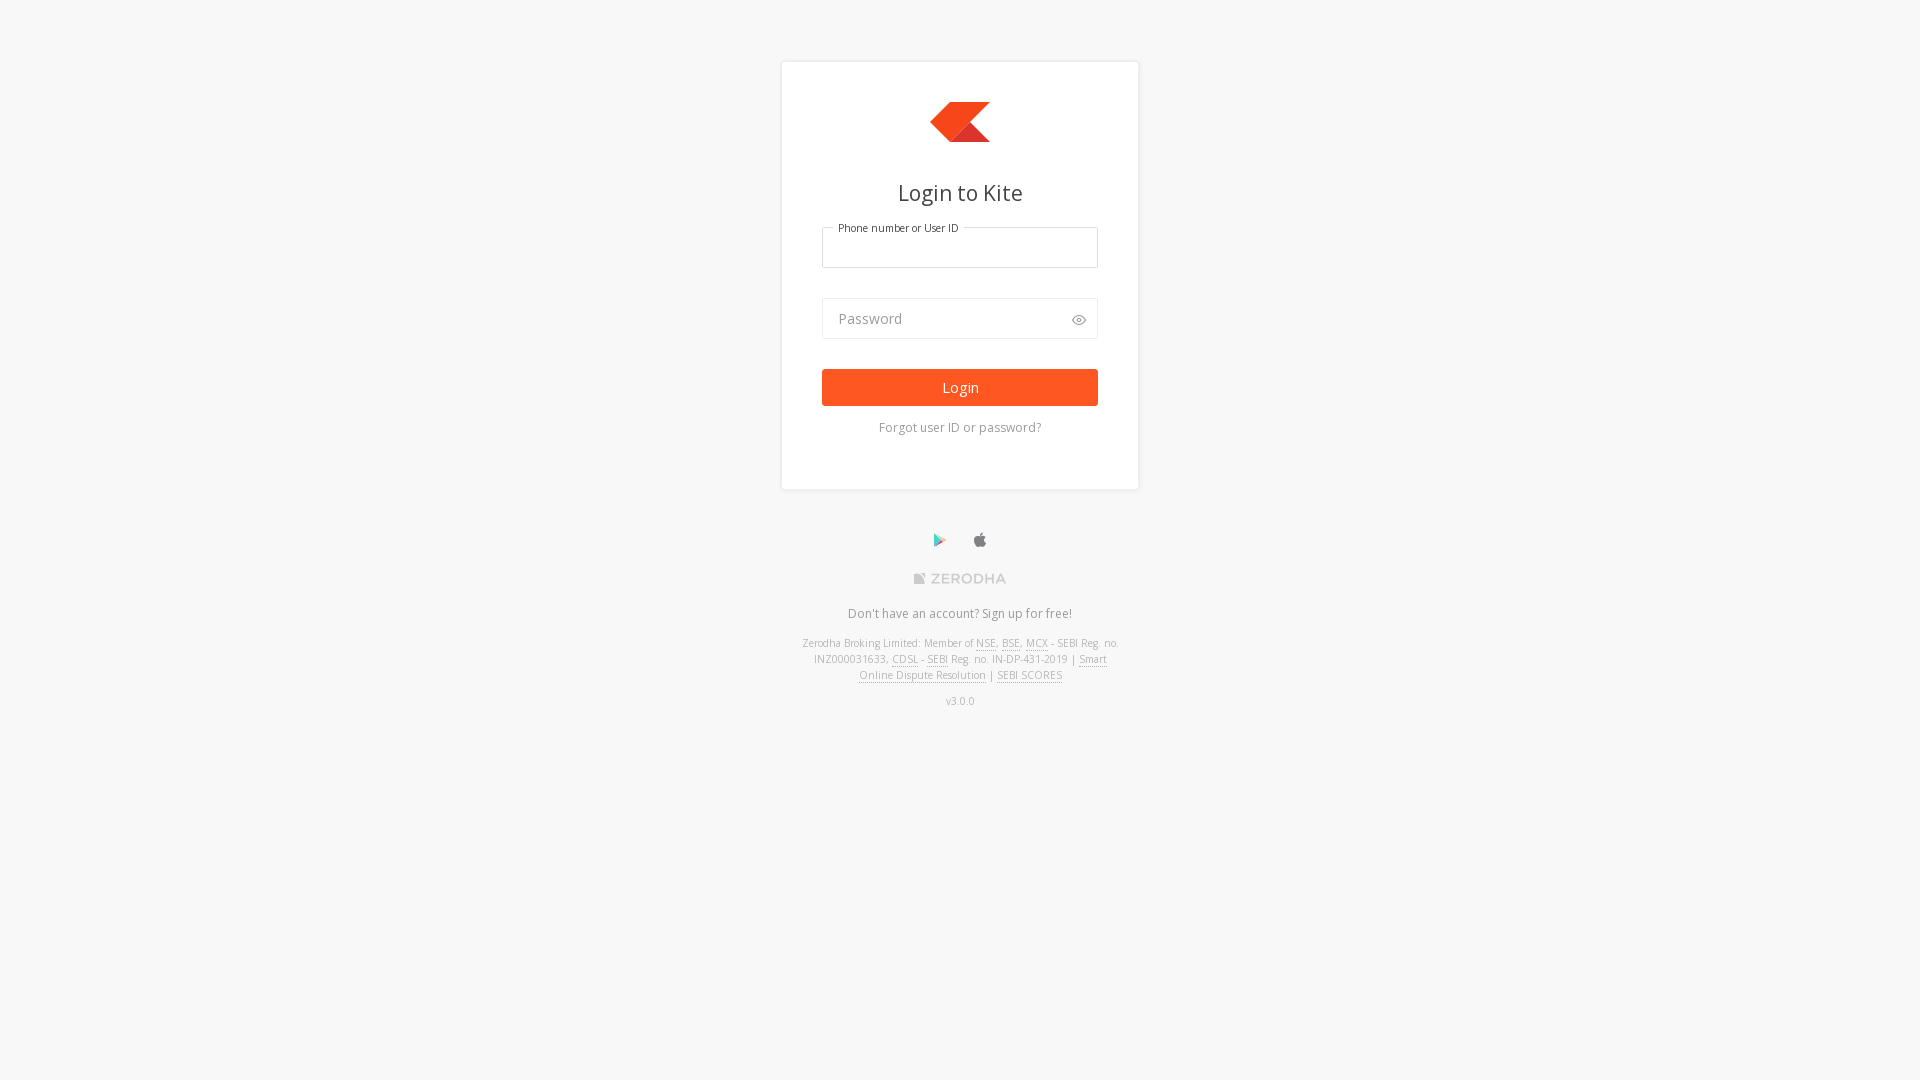

Page fully loaded - DOM content ready
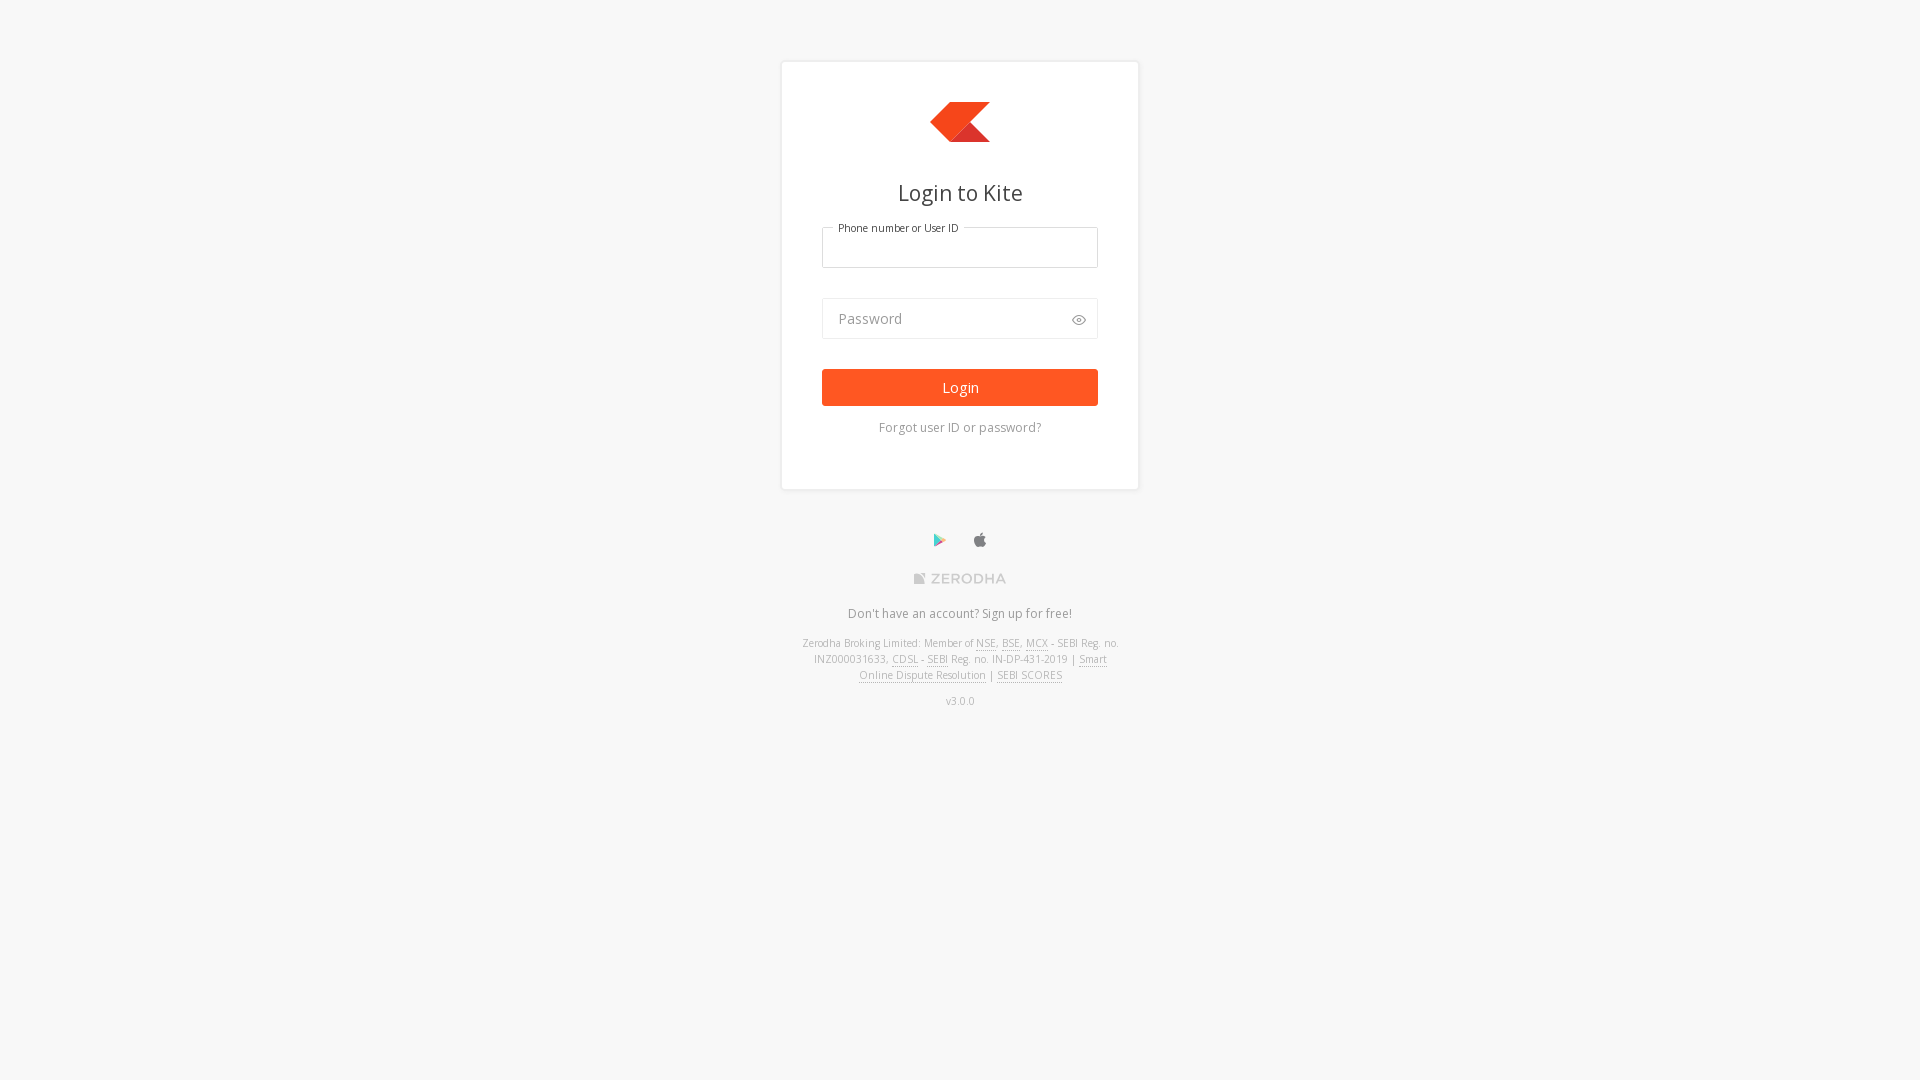

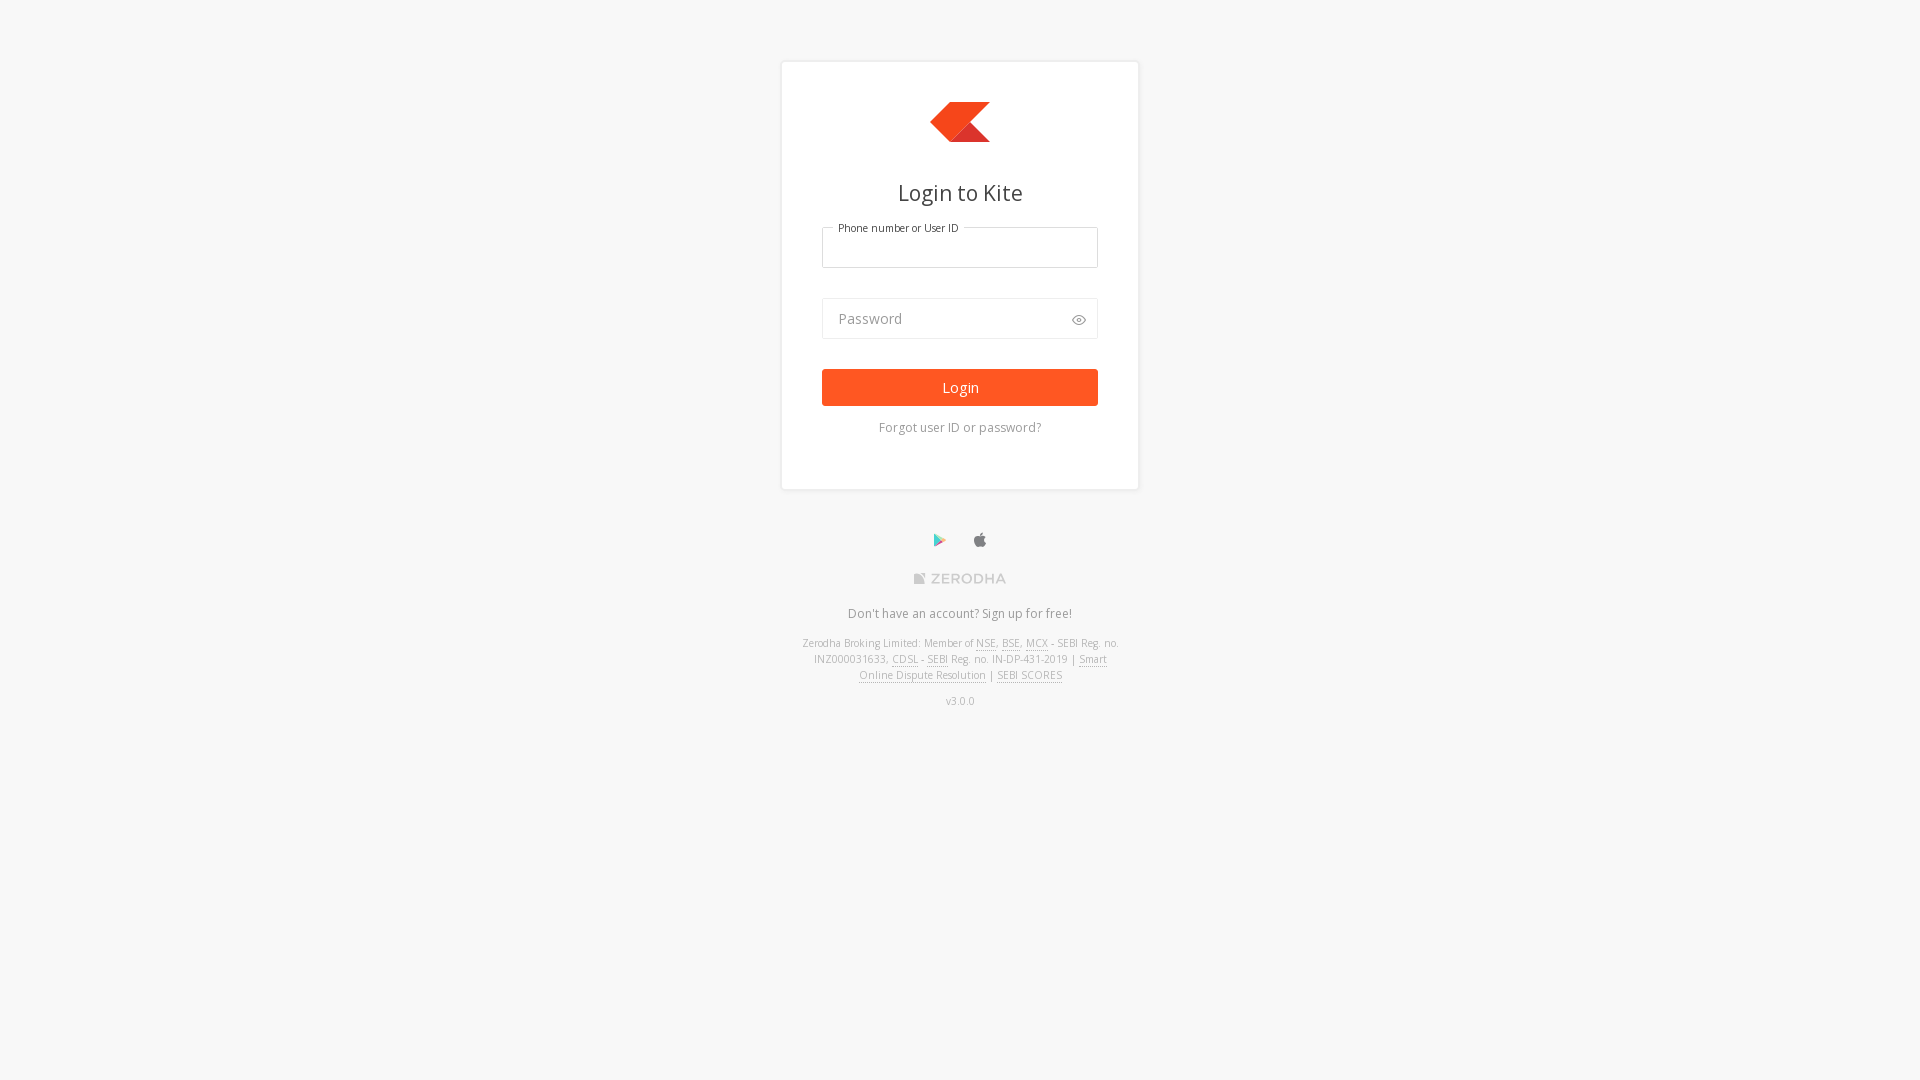